Navigates to DuckDuckGo homepage and verifies the page loads successfully

Starting URL: http://duckduckgo.com/

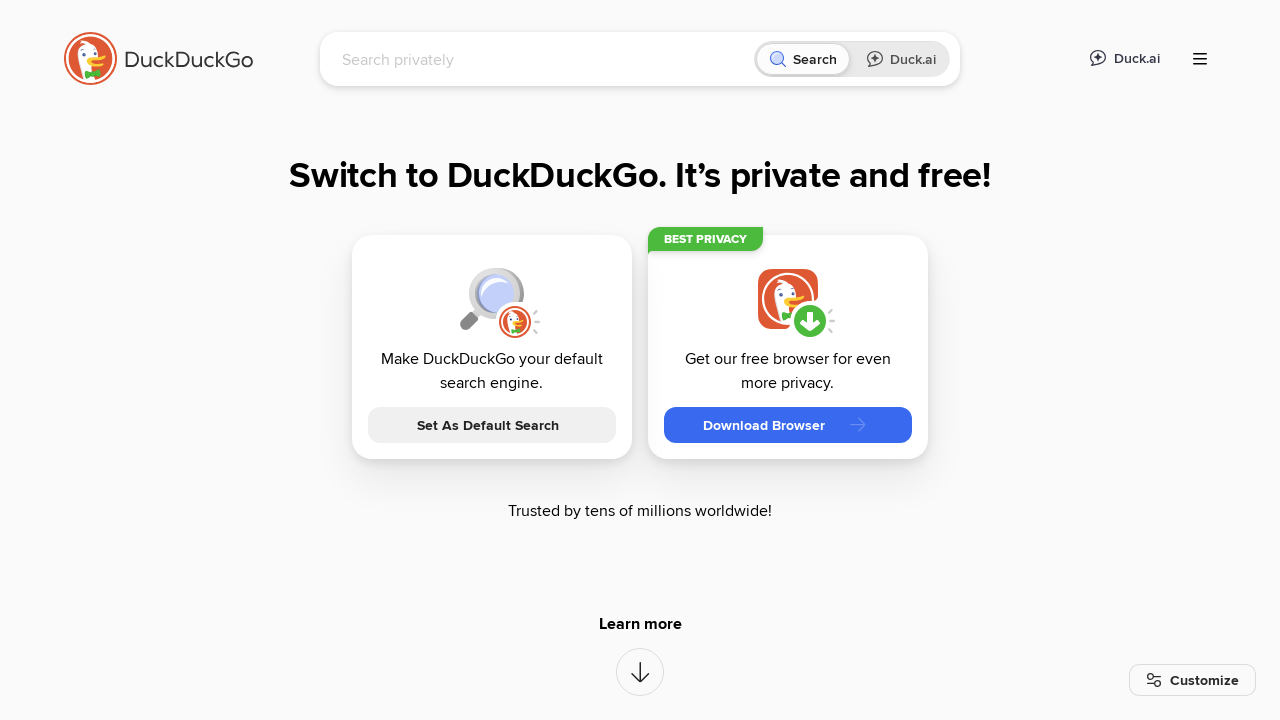

Waited for page to reach networkidle state
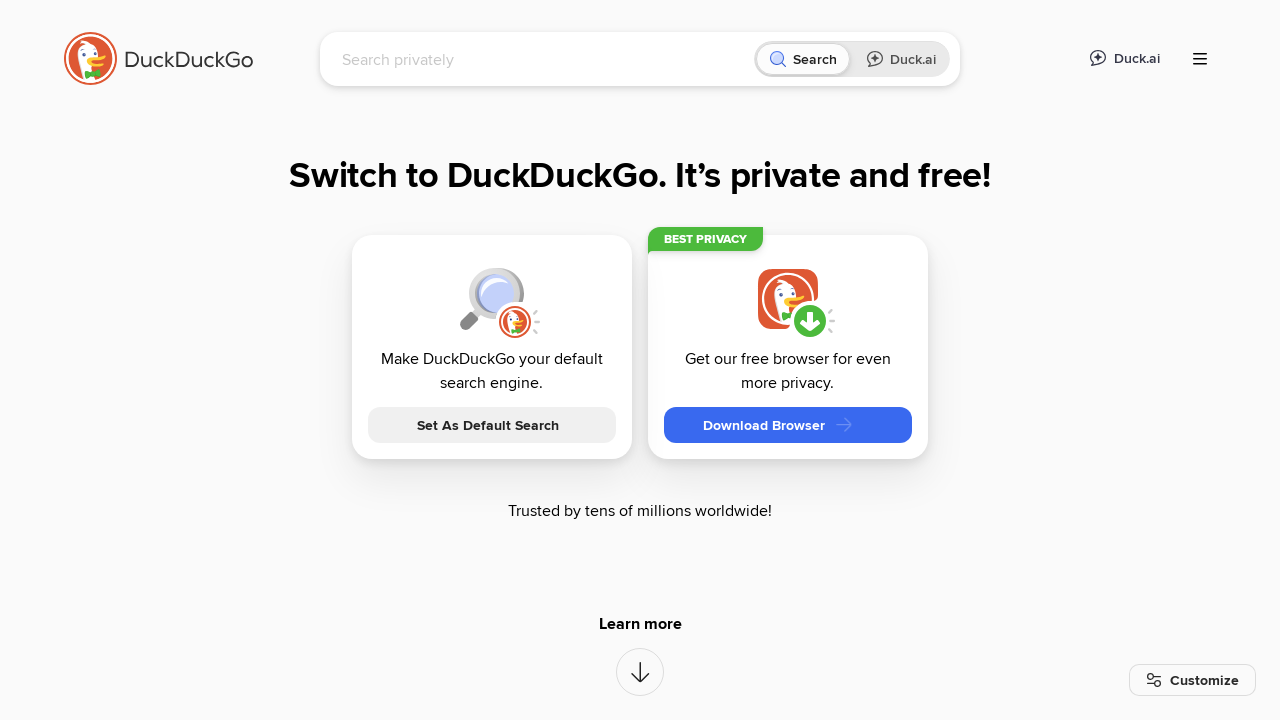

Verified DuckDuckGo search box is present on the page
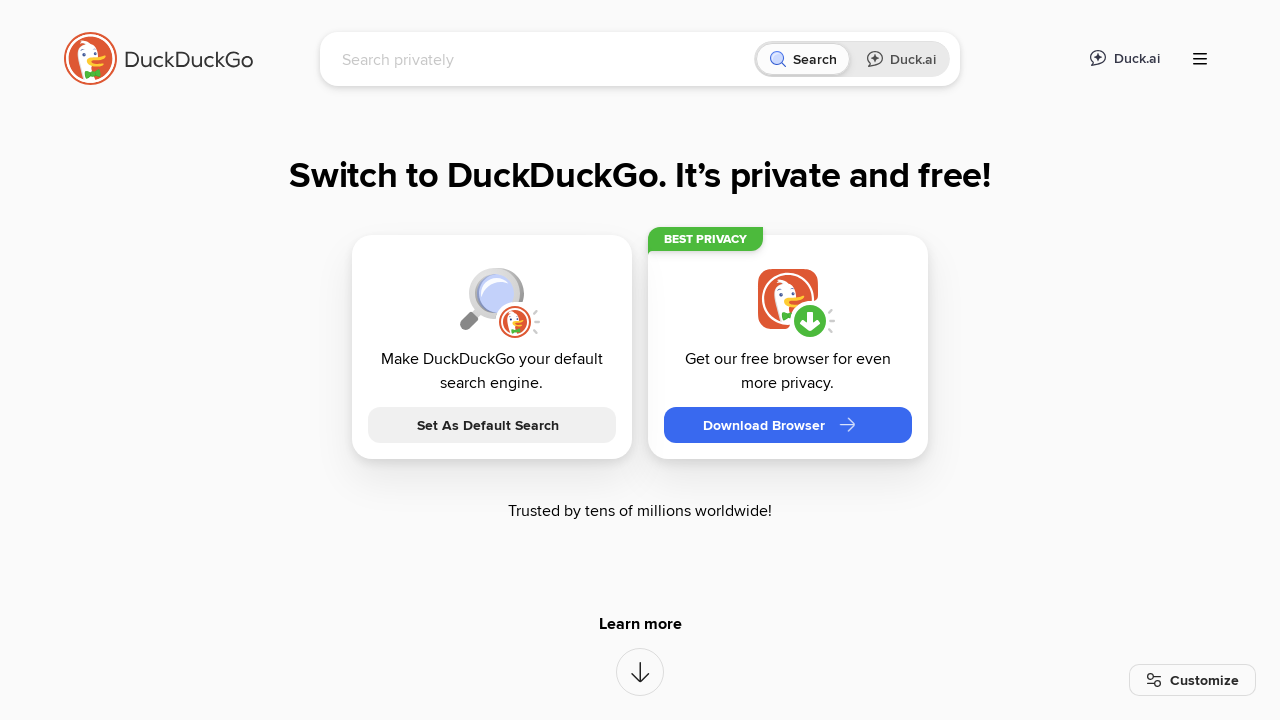

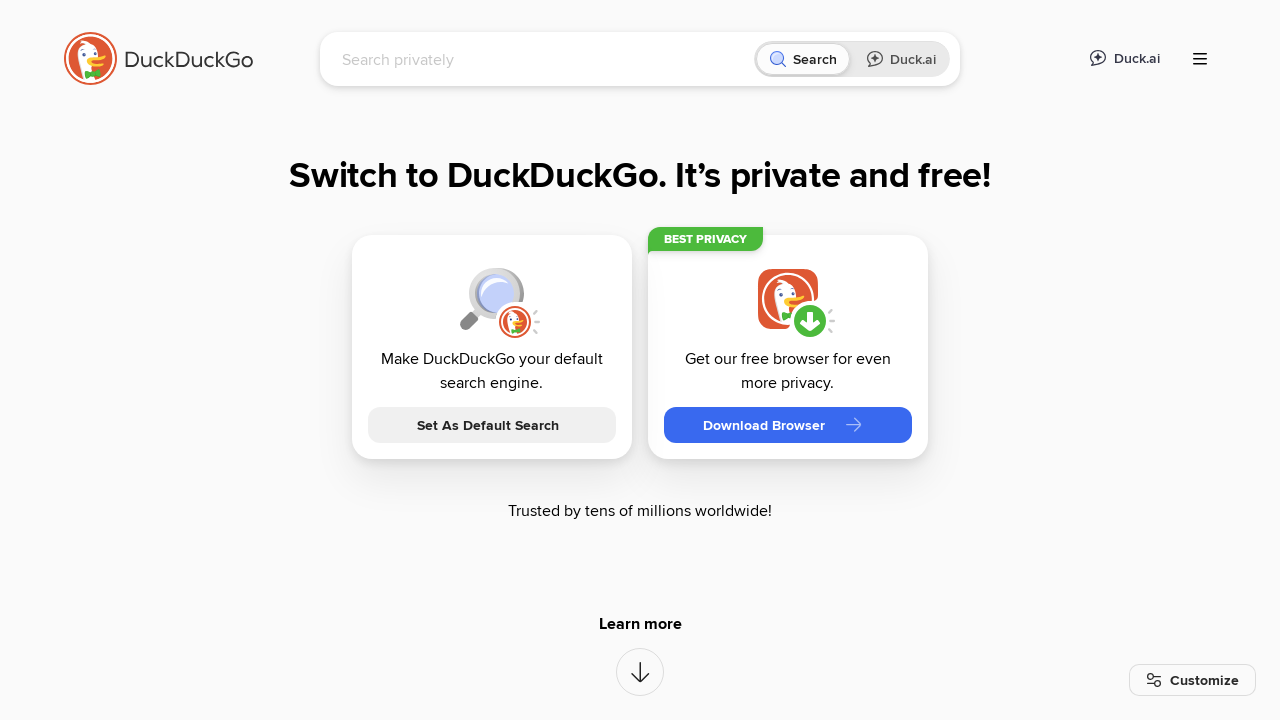